Tests dynamic loading functionality by clicking a button and waiting for "Hello World!" text to appear

Starting URL: http://the-internet.herokuapp.com/dynamic_loading/1

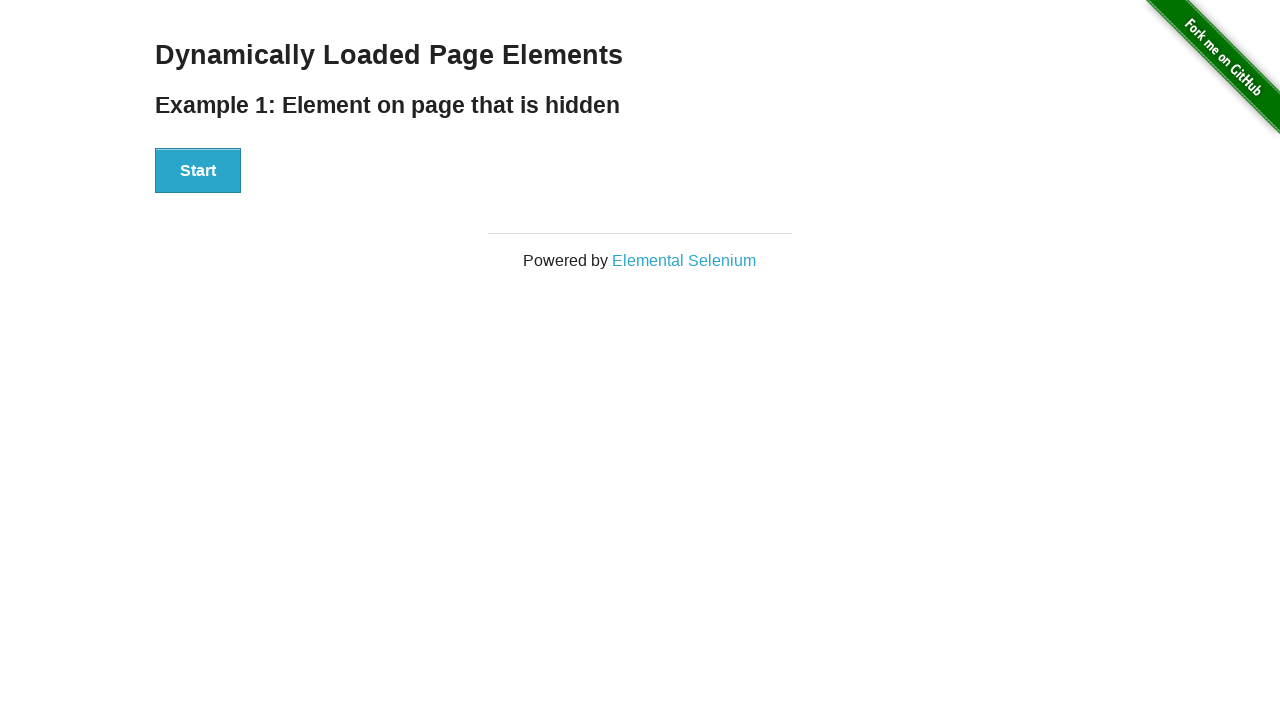

Clicked the start button to trigger dynamic loading at (198, 171) on div#start > button
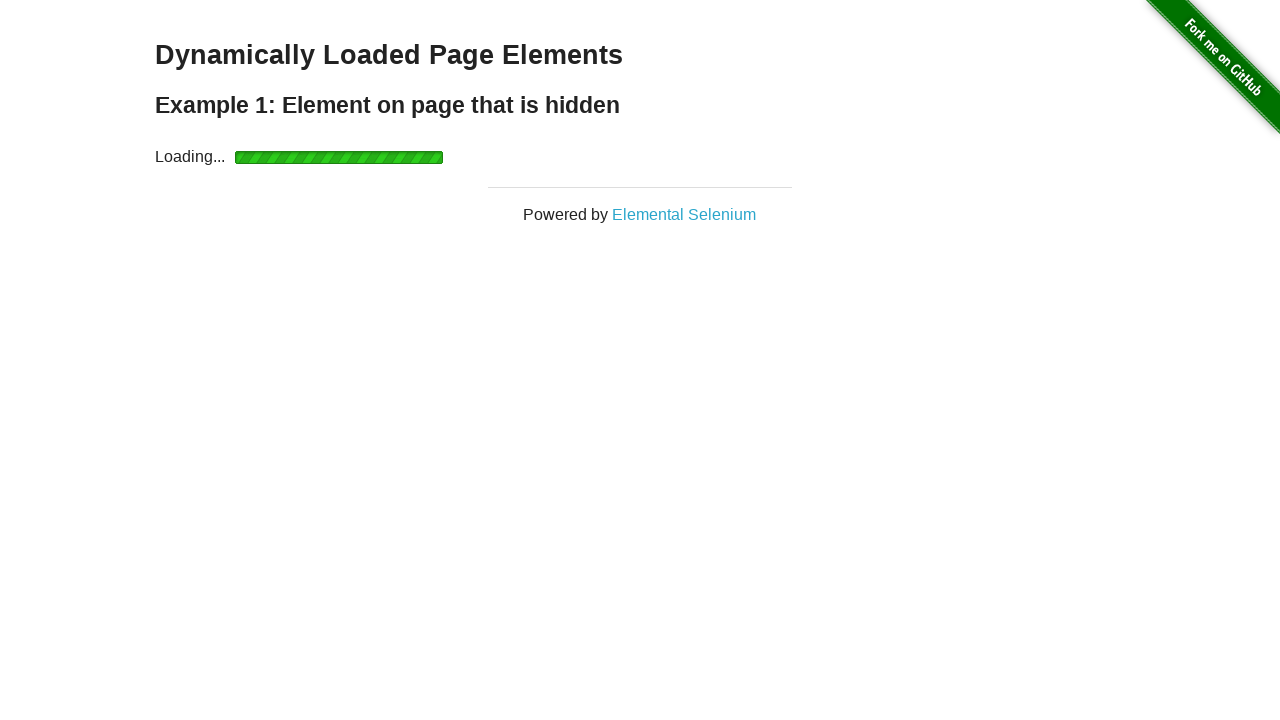

Waited for 'Hello World!' text to become visible
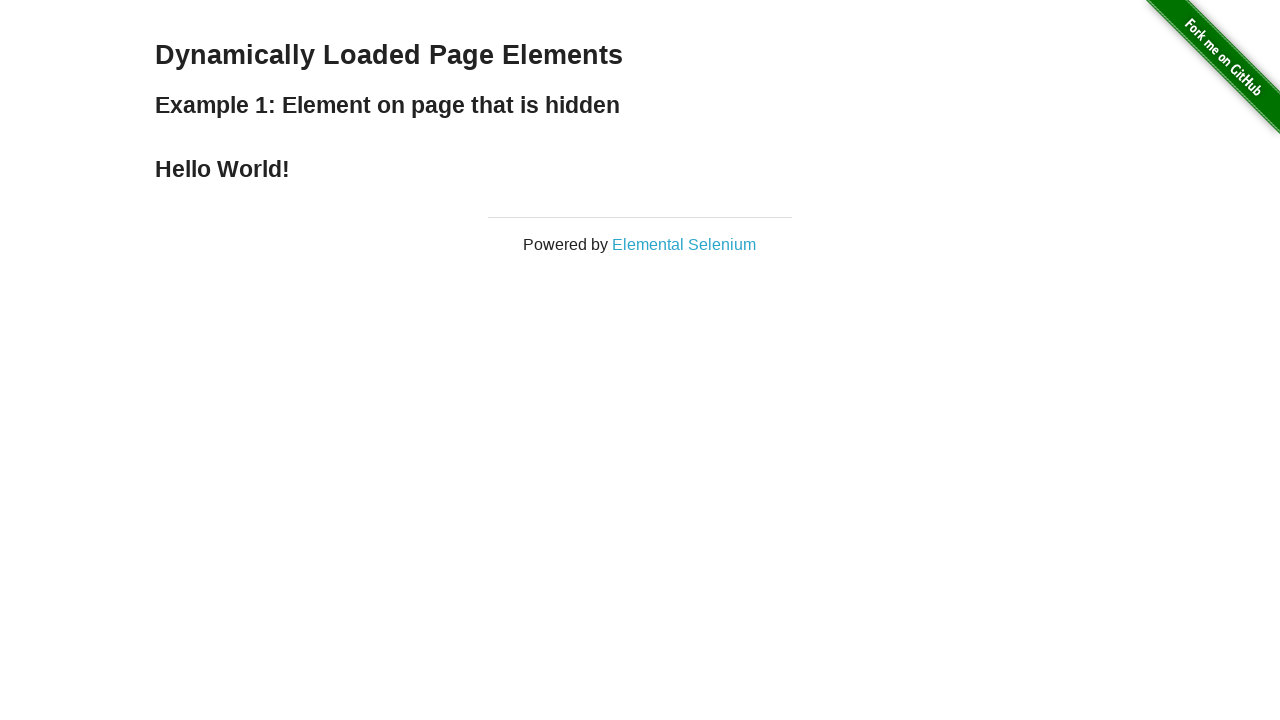

Retrieved text content from finish element
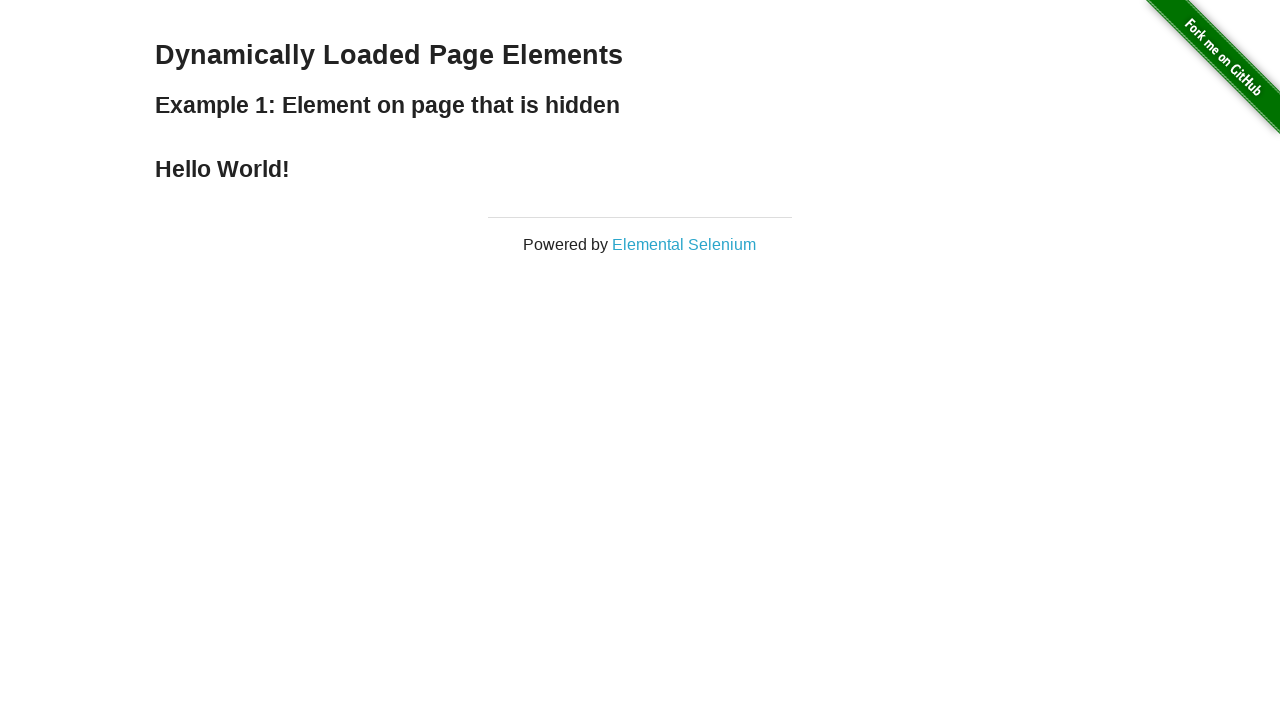

Verified that 'Hello World!' text is present in the content
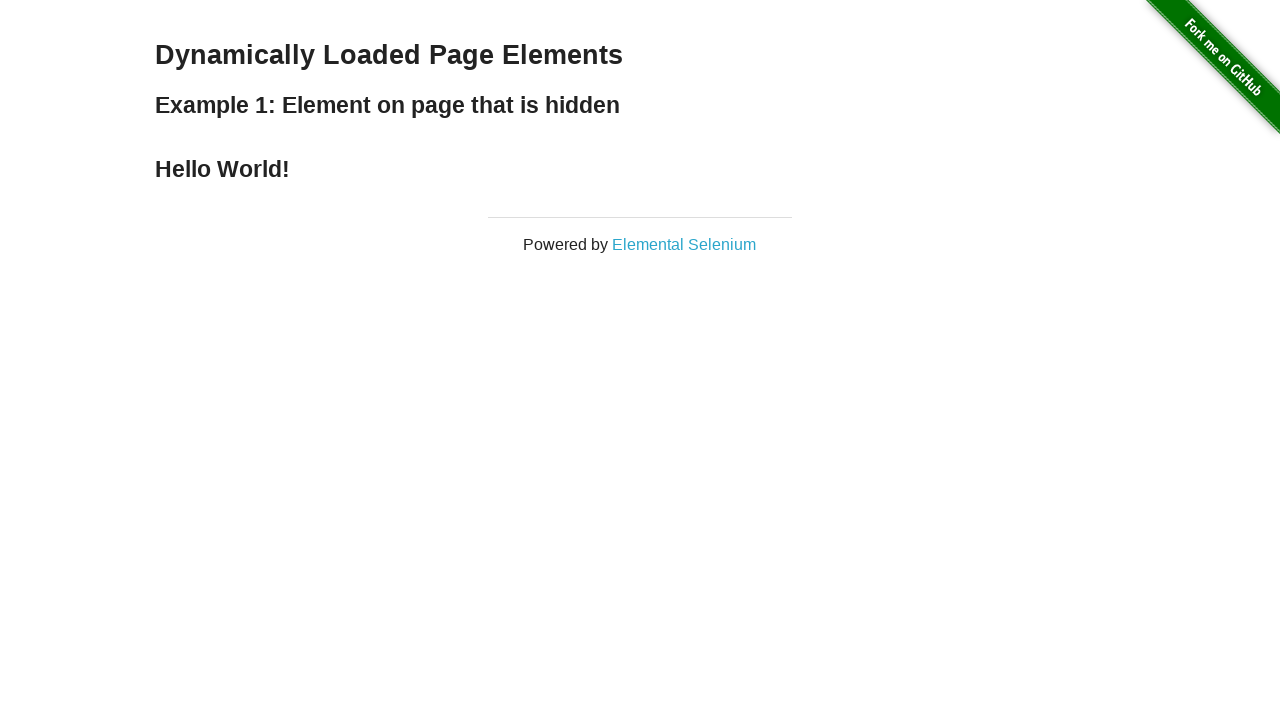

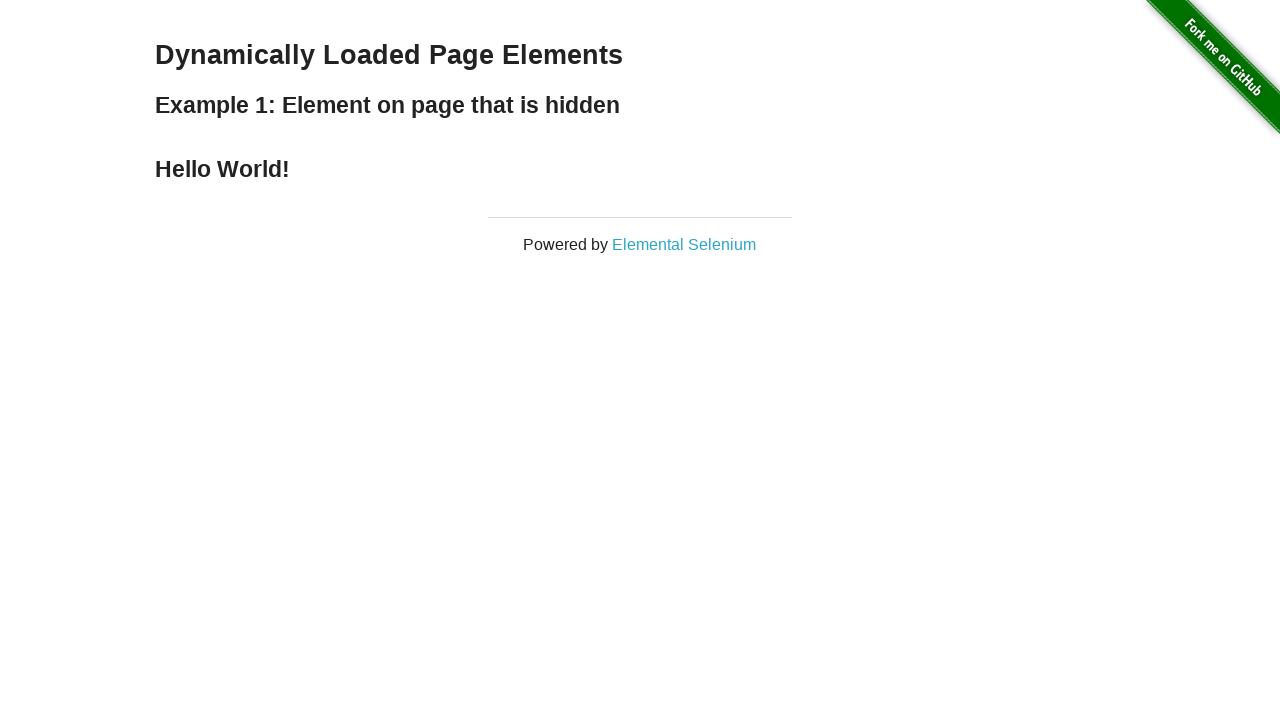